Tests that navigating to a URL correctly sets the current URL by verifying the page URL matches the expected value.

Starting URL: https://button-one.ru/

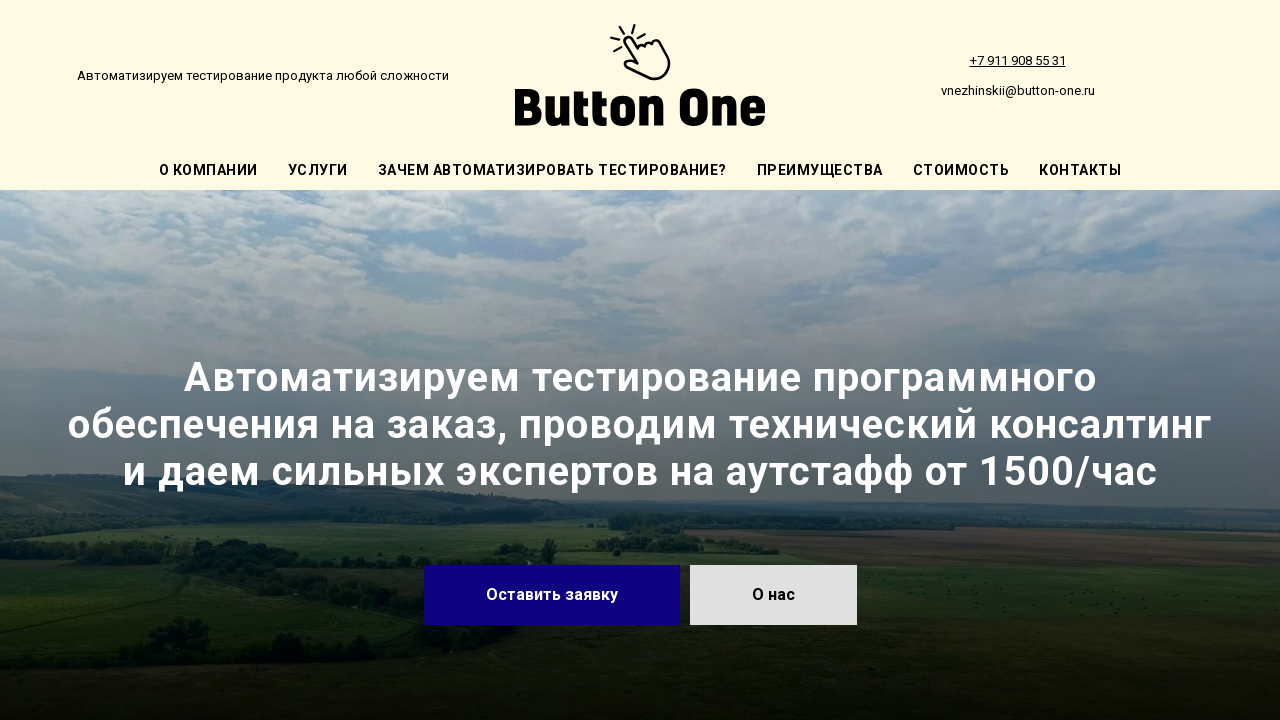

Verified current URL matches expected URL 'https://button-one.ru/'
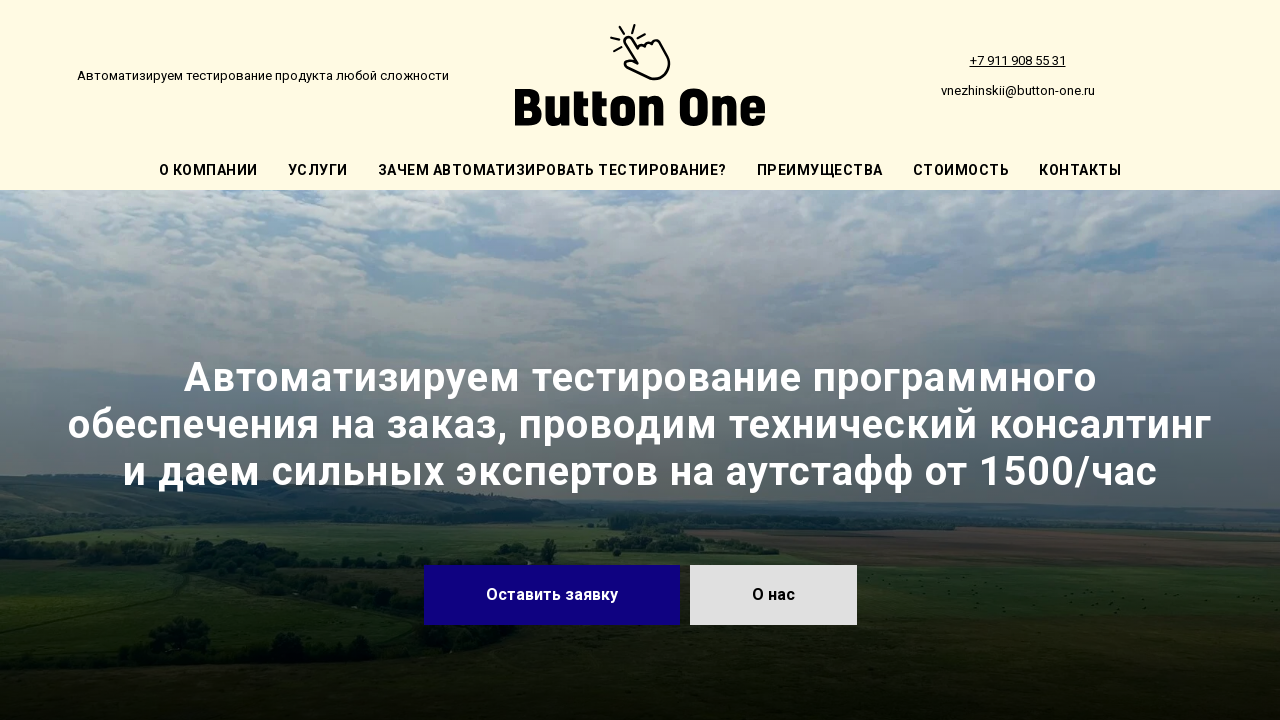

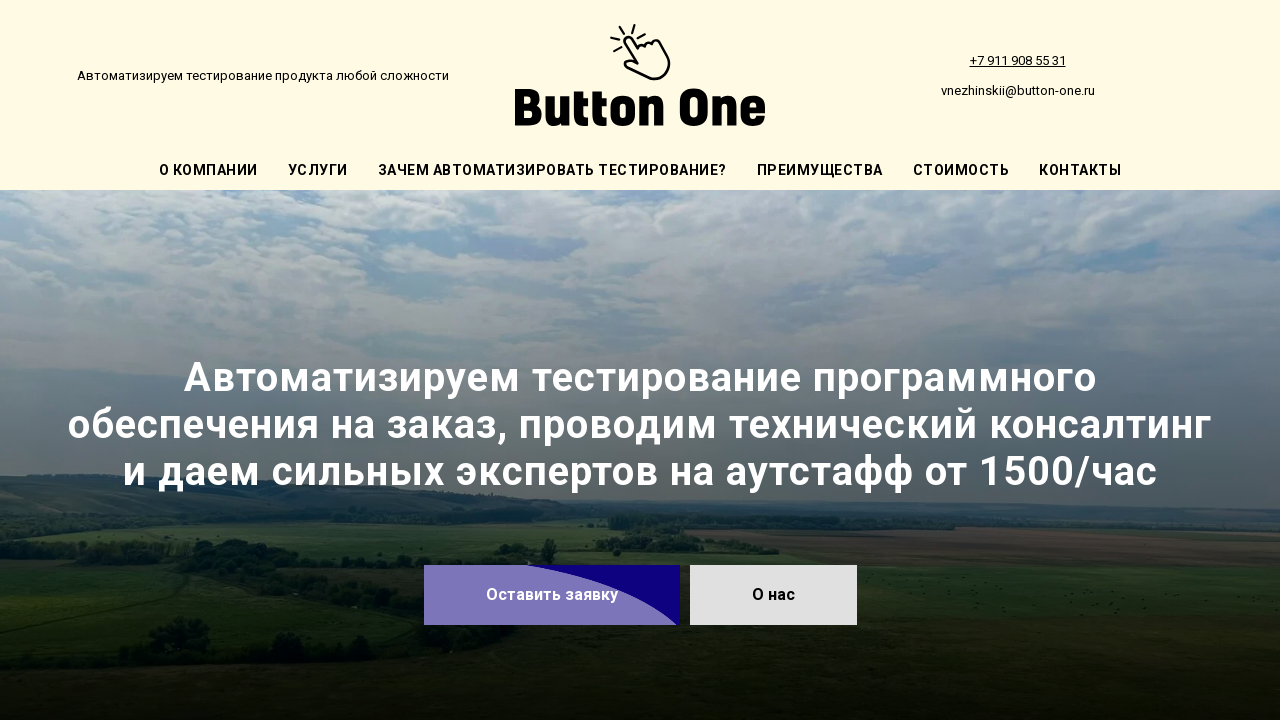